Tests dynamic loading with implicit wait set to 3 seconds (expected to fail), clicks Start button and attempts to verify Hello World text

Starting URL: http://the-internet.herokuapp.com/dynamic_loading/2

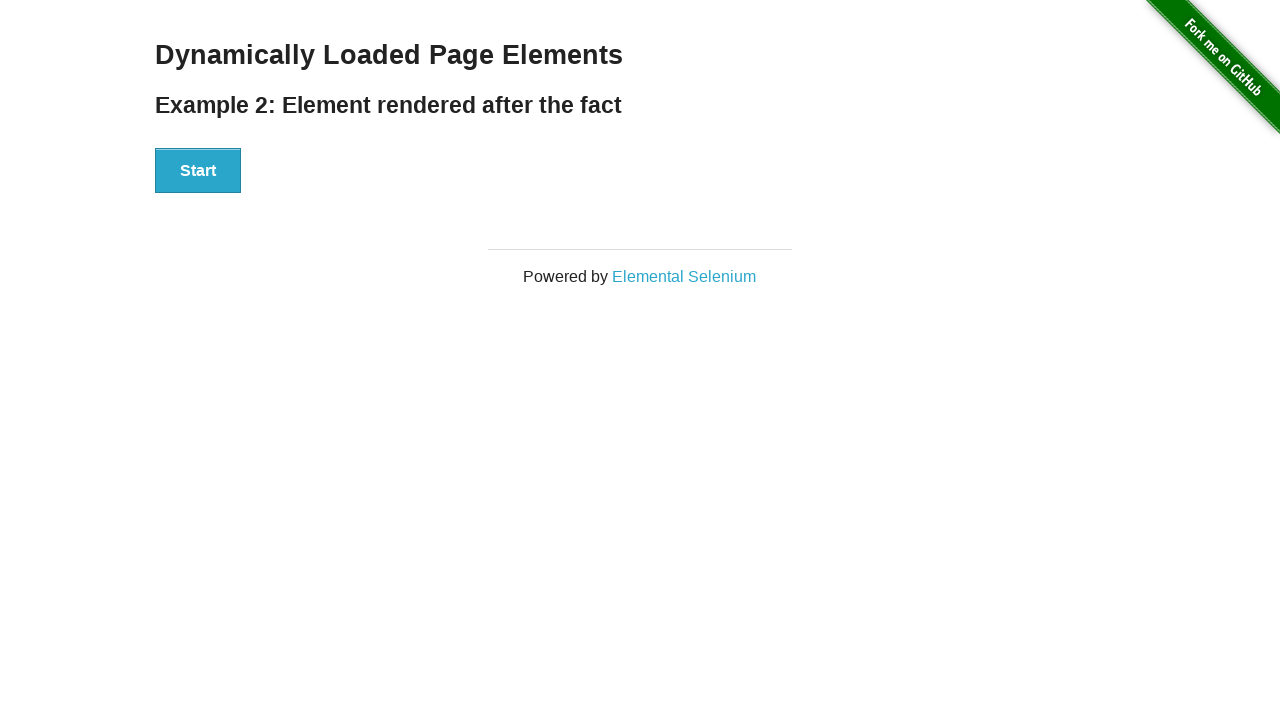

Clicked Start button to trigger dynamic loading at (198, 171) on xpath=//button[text()='Start']
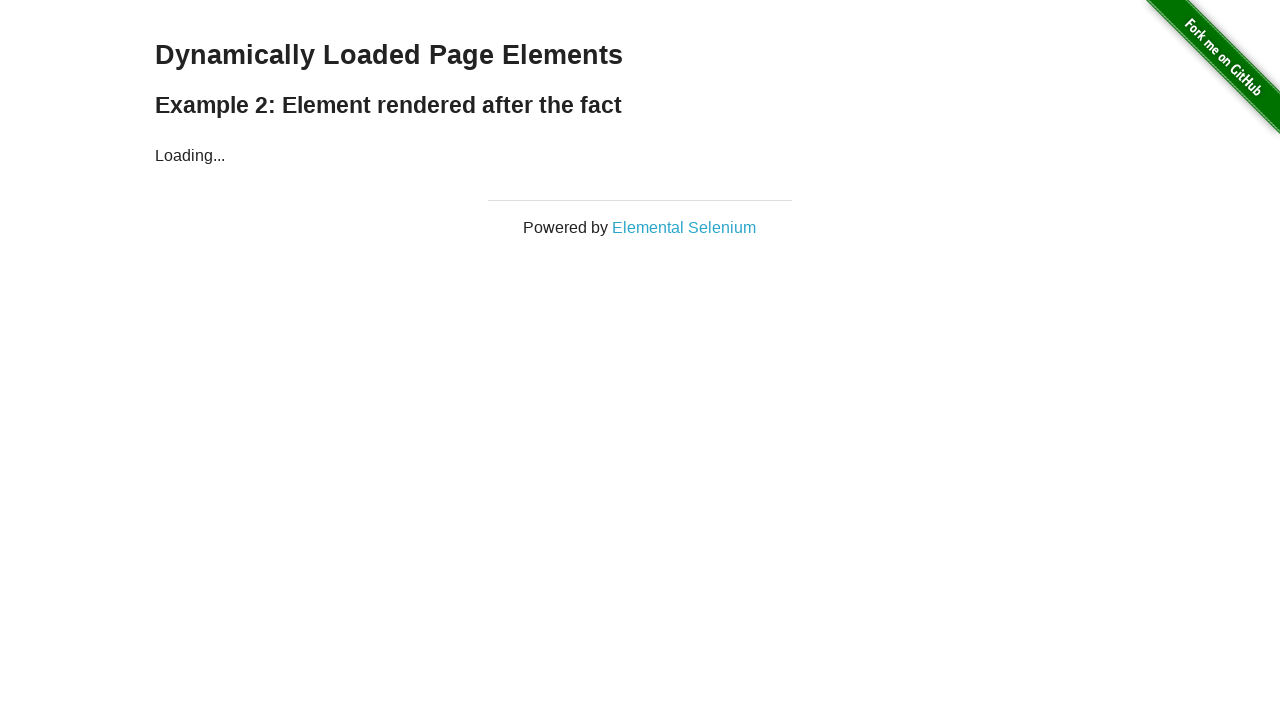

Failed to find Hello World text within 3 second implicit wait timeout (expected failure)
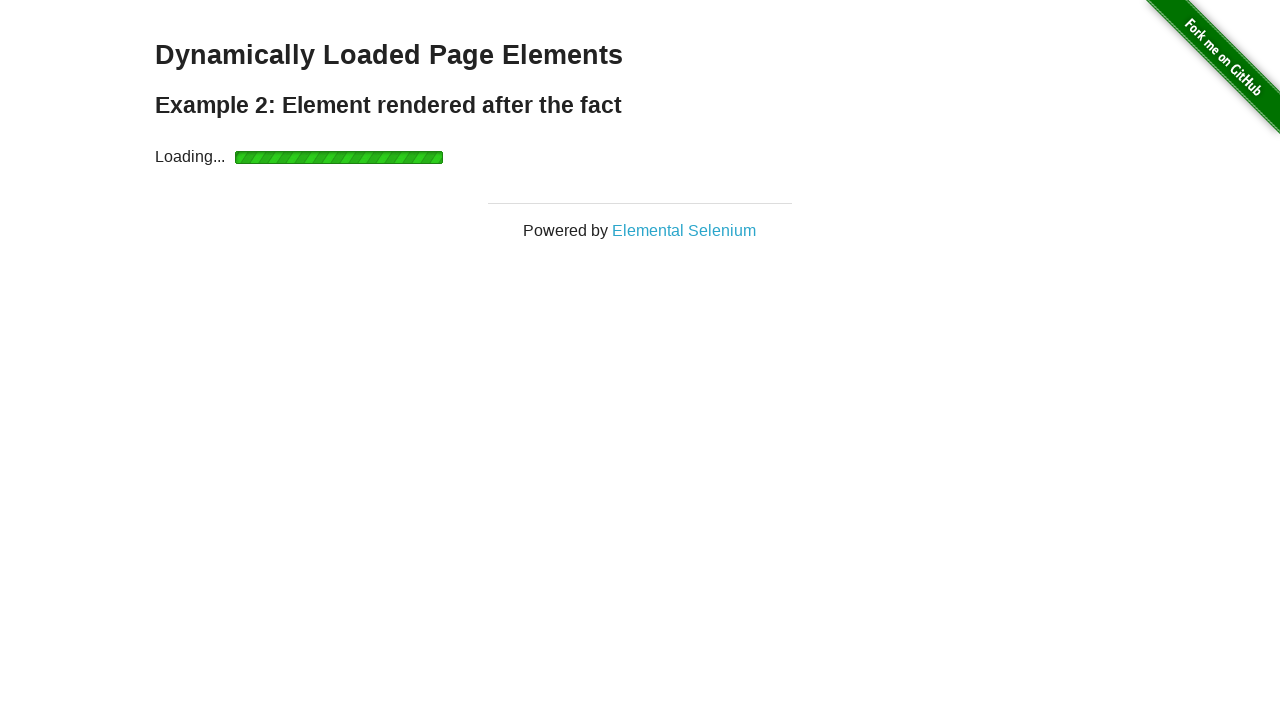

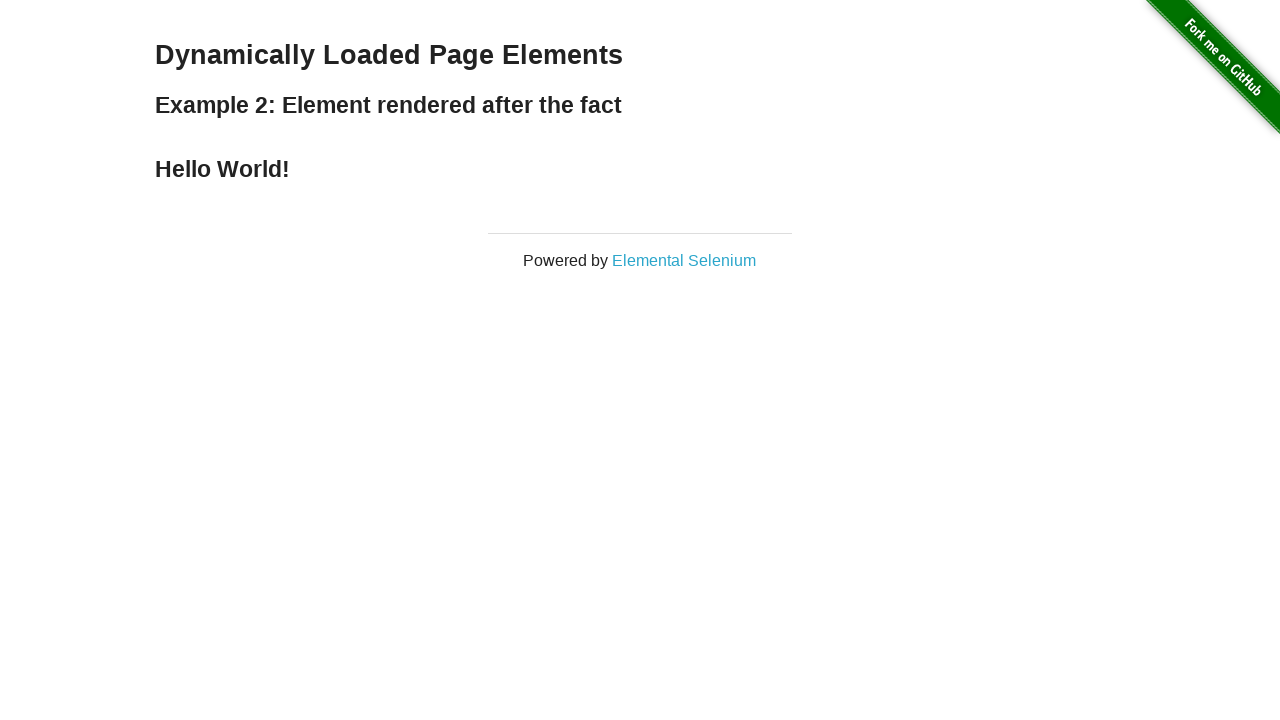